Tests form validation by attempting to create a task without entering a name and verifying the error message "Tarefa inválida" appears.

Starting URL: https://react-todo-lanzath.vercel.app/

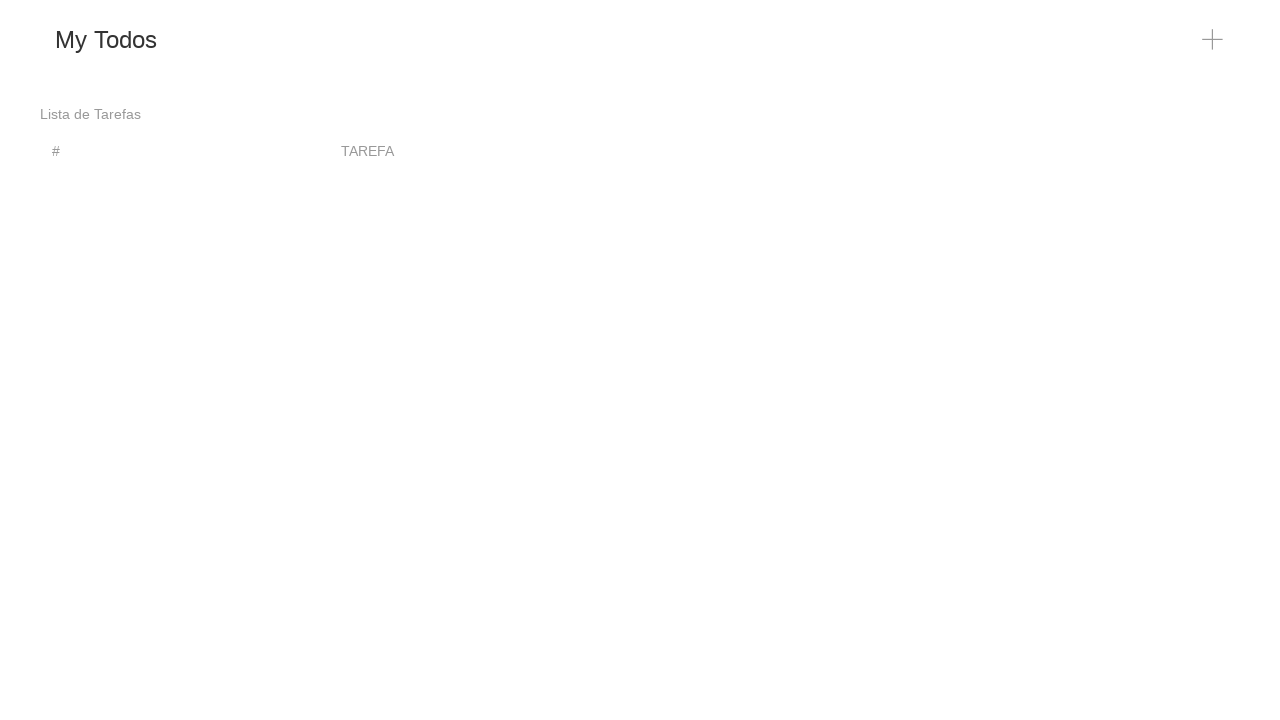

Waited for add button (plus icon) to be visible
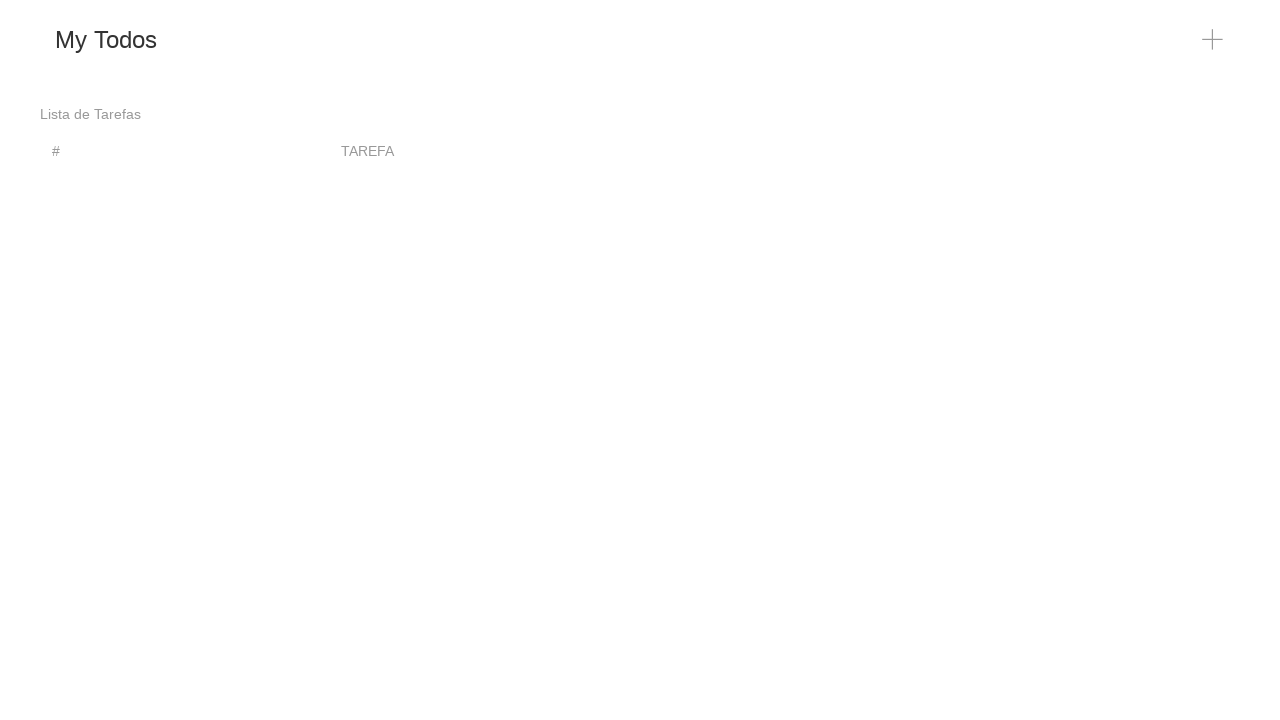

Clicked the add button to open task creation form at (1213, 40) on xpath=//span[@class='uk-icon']
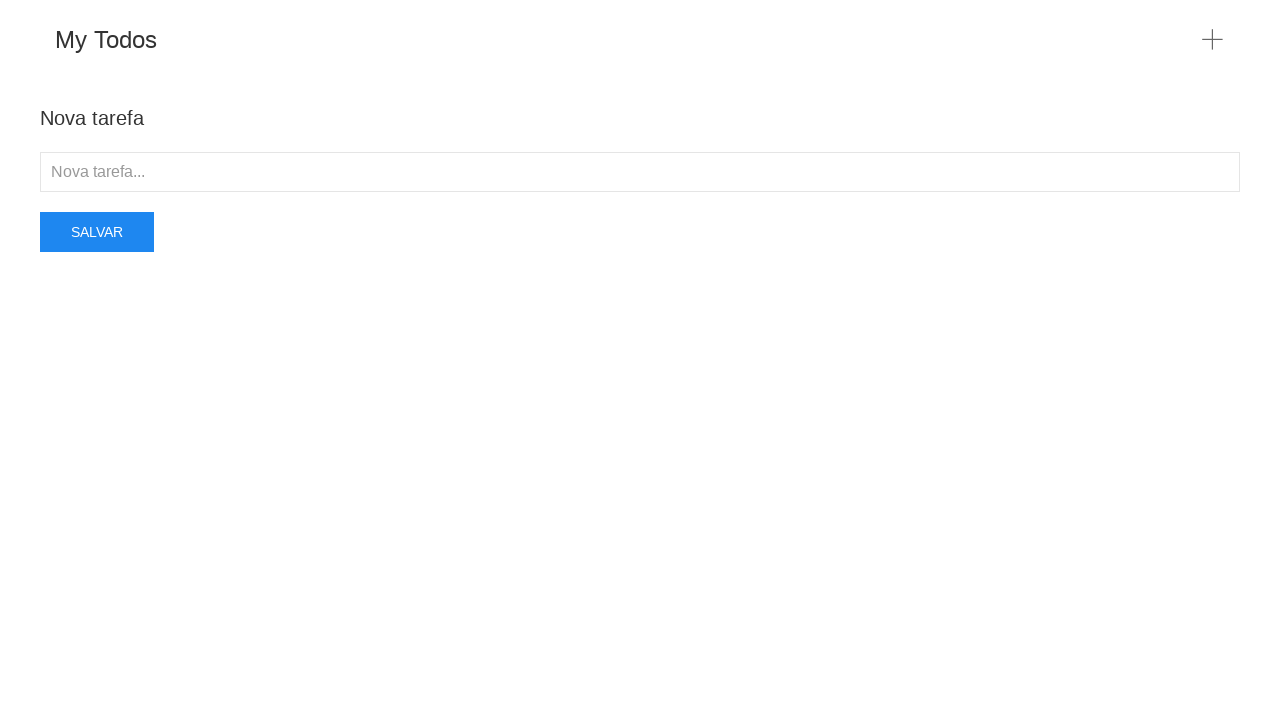

Clicked Salvar button without entering task name at (97, 232) on xpath=//button[contains(.,'Salvar')]
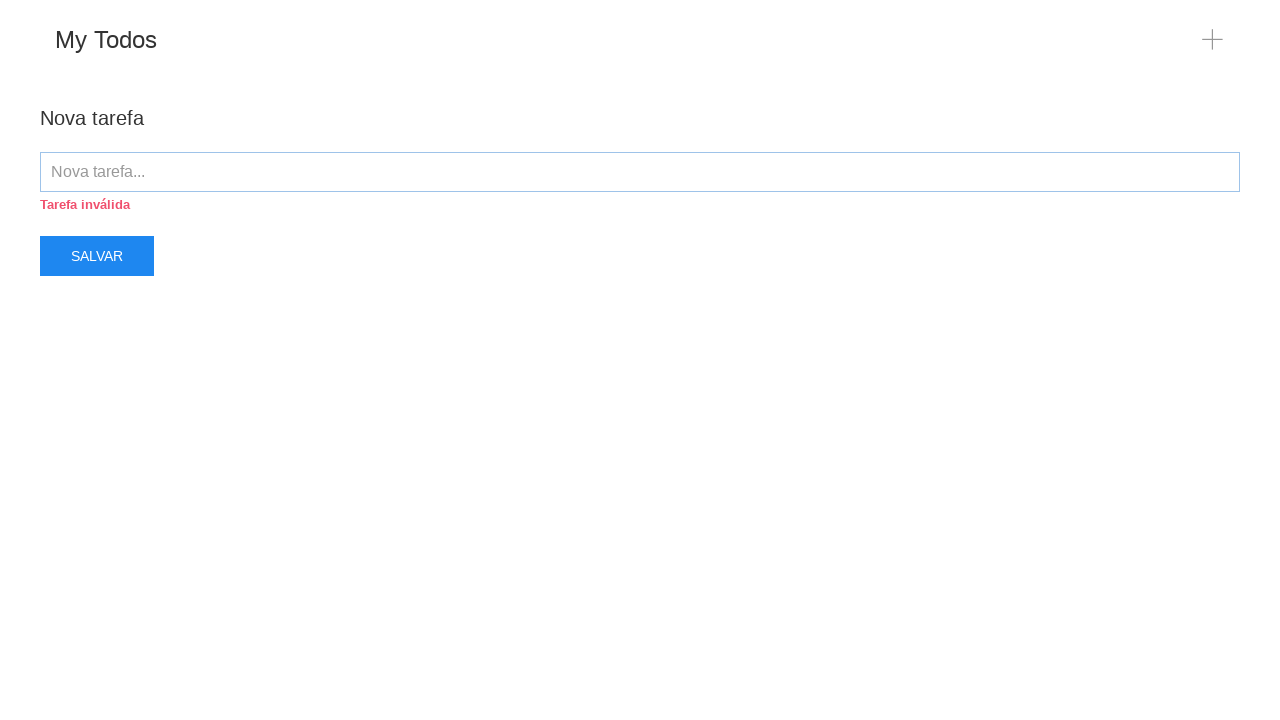

Error message 'Tarefa inválida' appeared
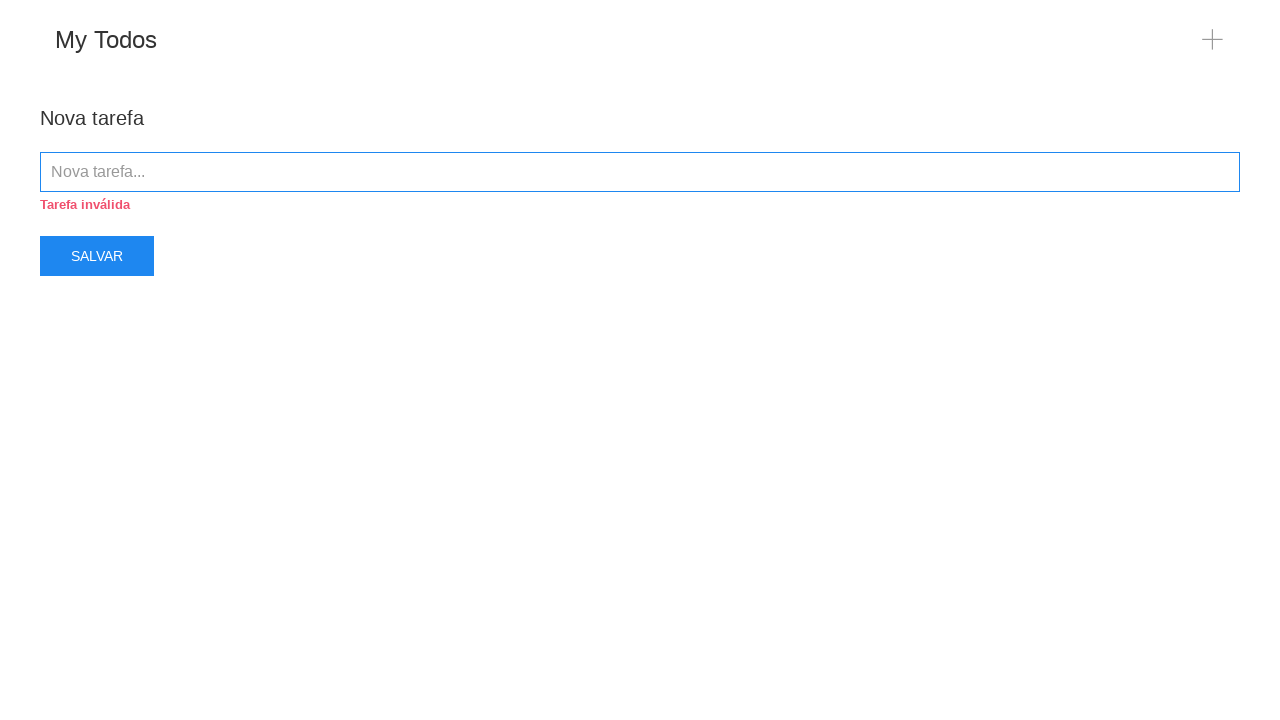

Located error message element
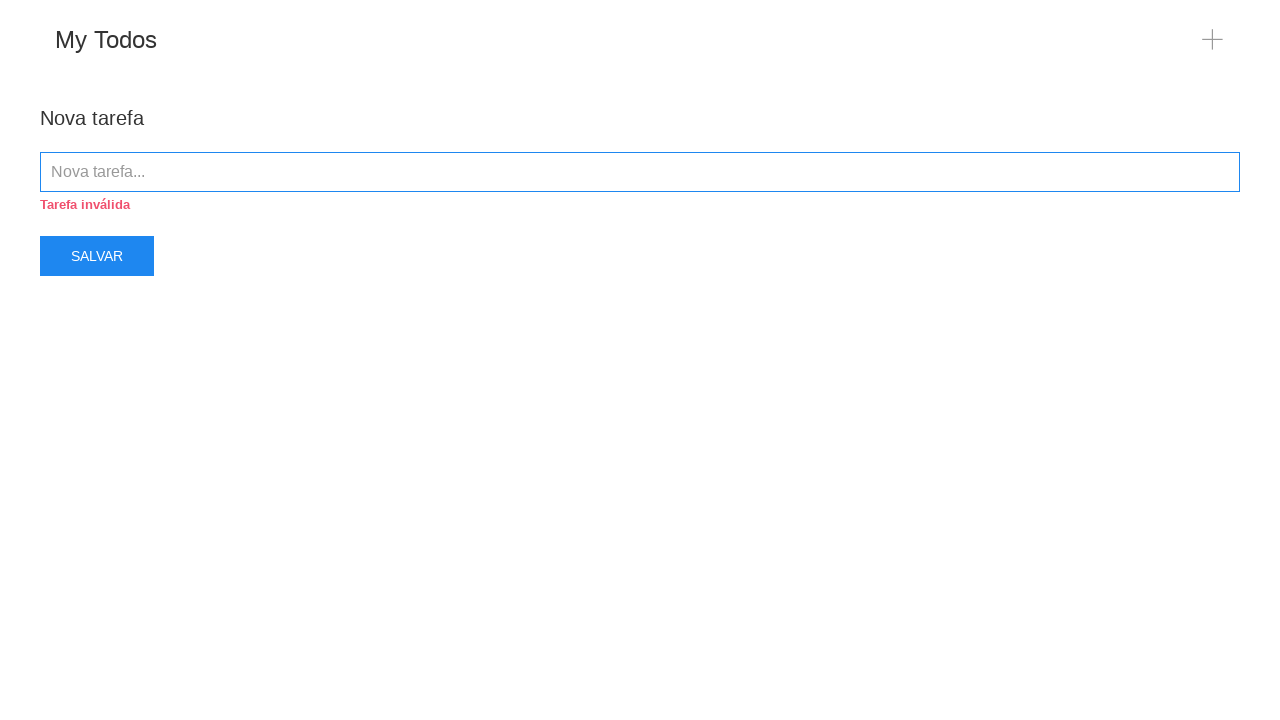

Verified error message text is 'Tarefa inválida'
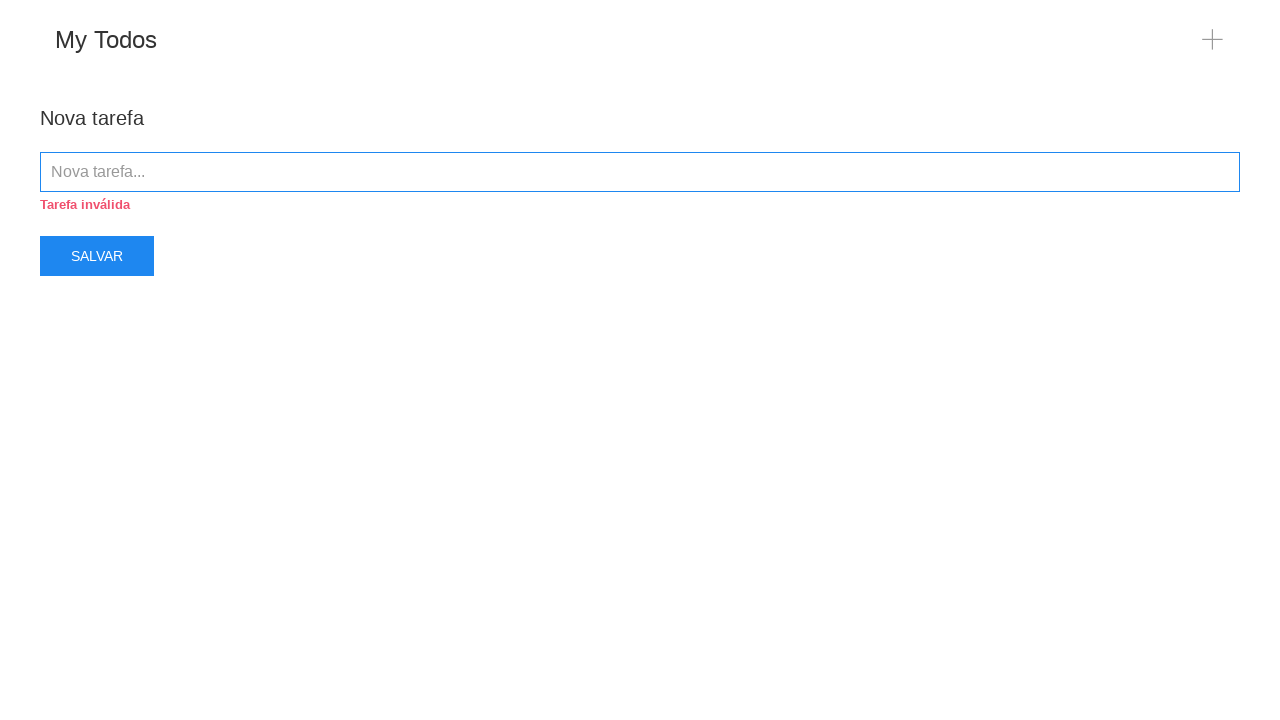

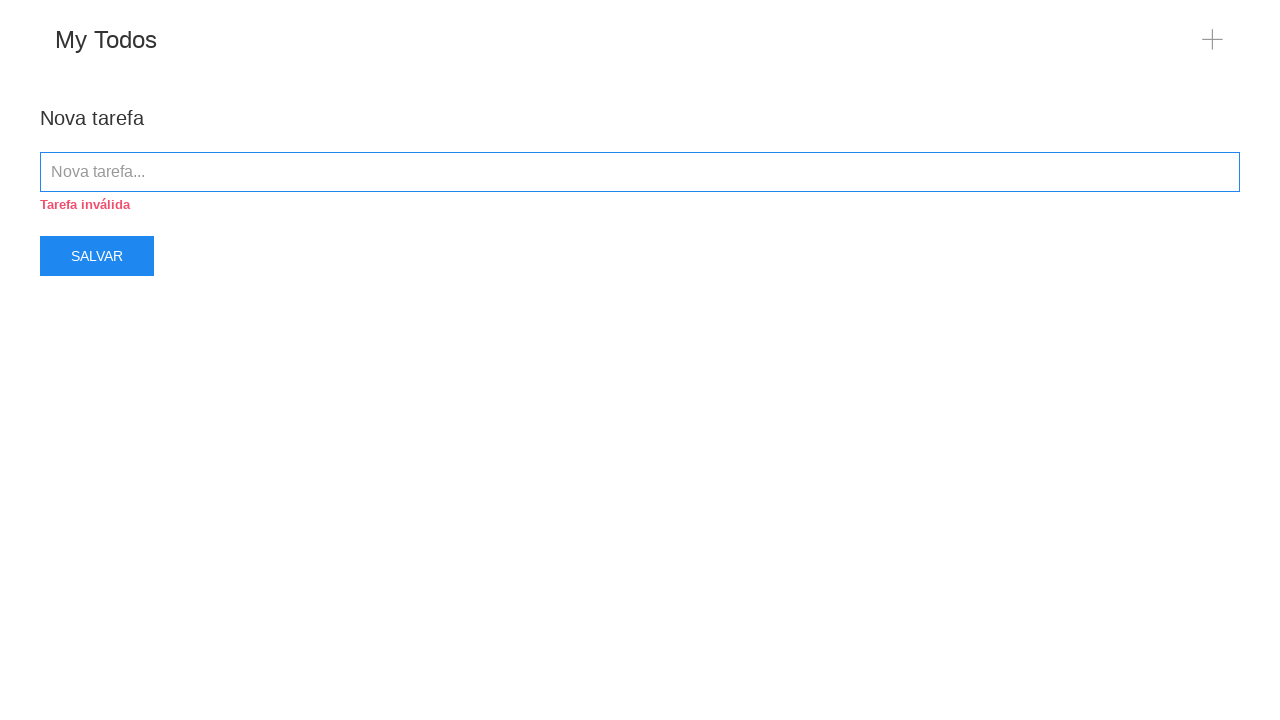